Tests window handling by clicking a link that opens a new window, switching to it, and then switching back to the main window

Starting URL: https://www.globalsqa.com/demo-site/frames-and-windows/#Open%20New%20Tab

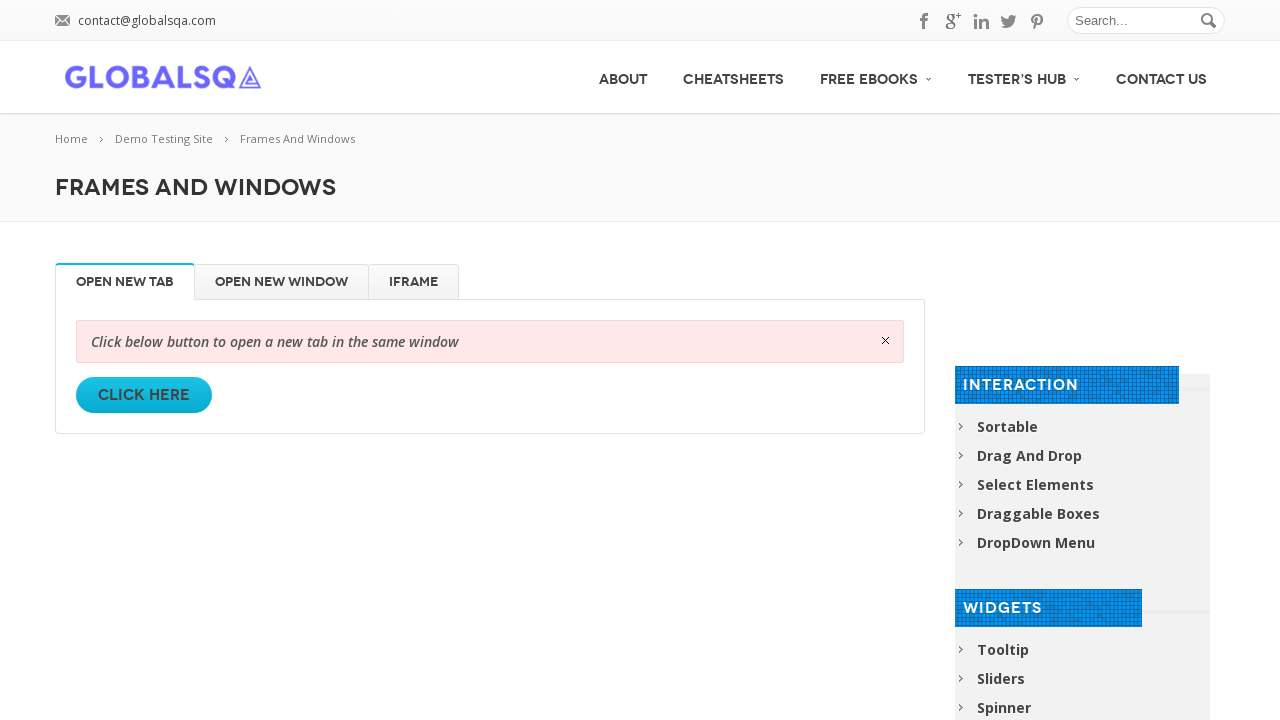

Clicked 'Click Here' link to open new window at (144, 395) on xpath=//a[text()='Click Here']
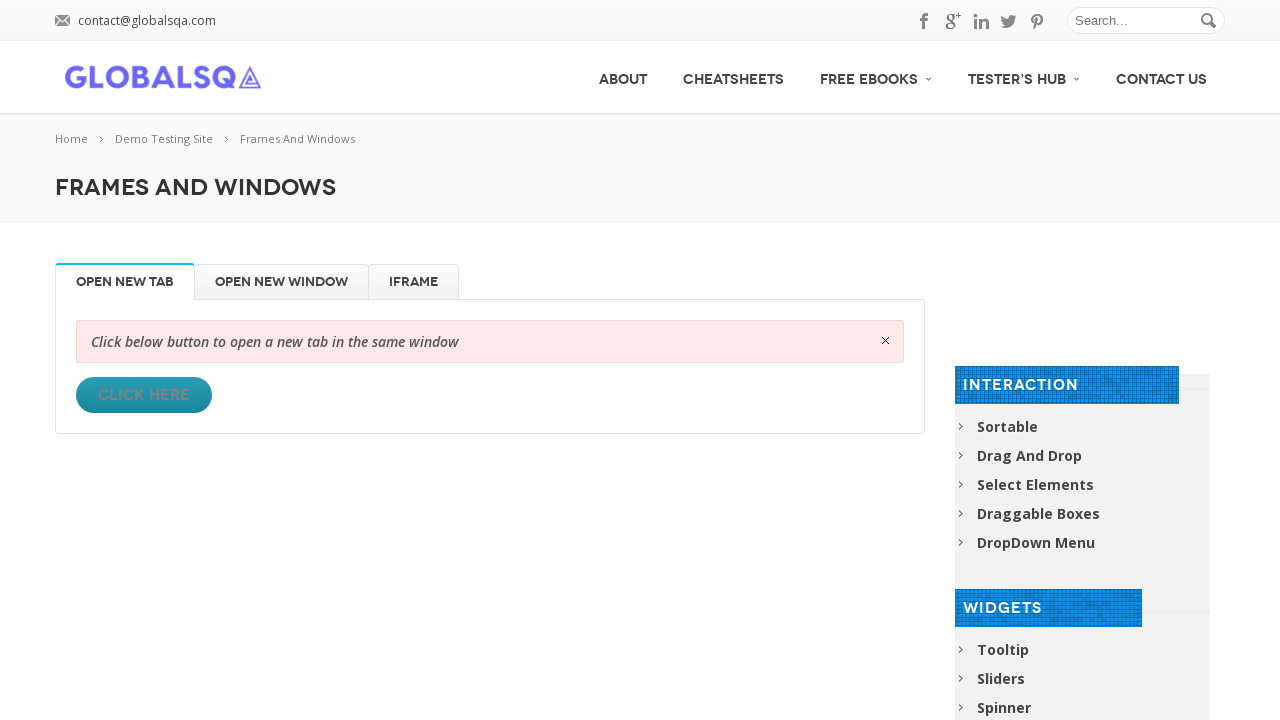

Waited for new window/tab to open
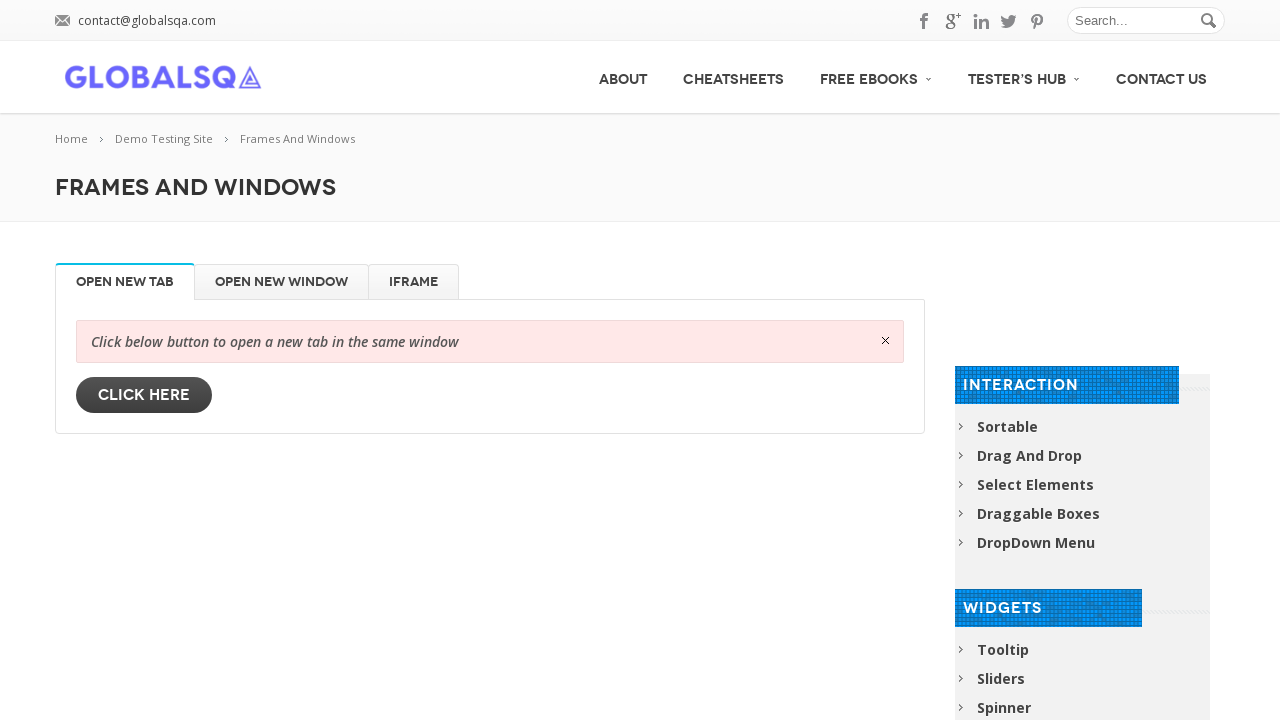

Retrieved all pages from context
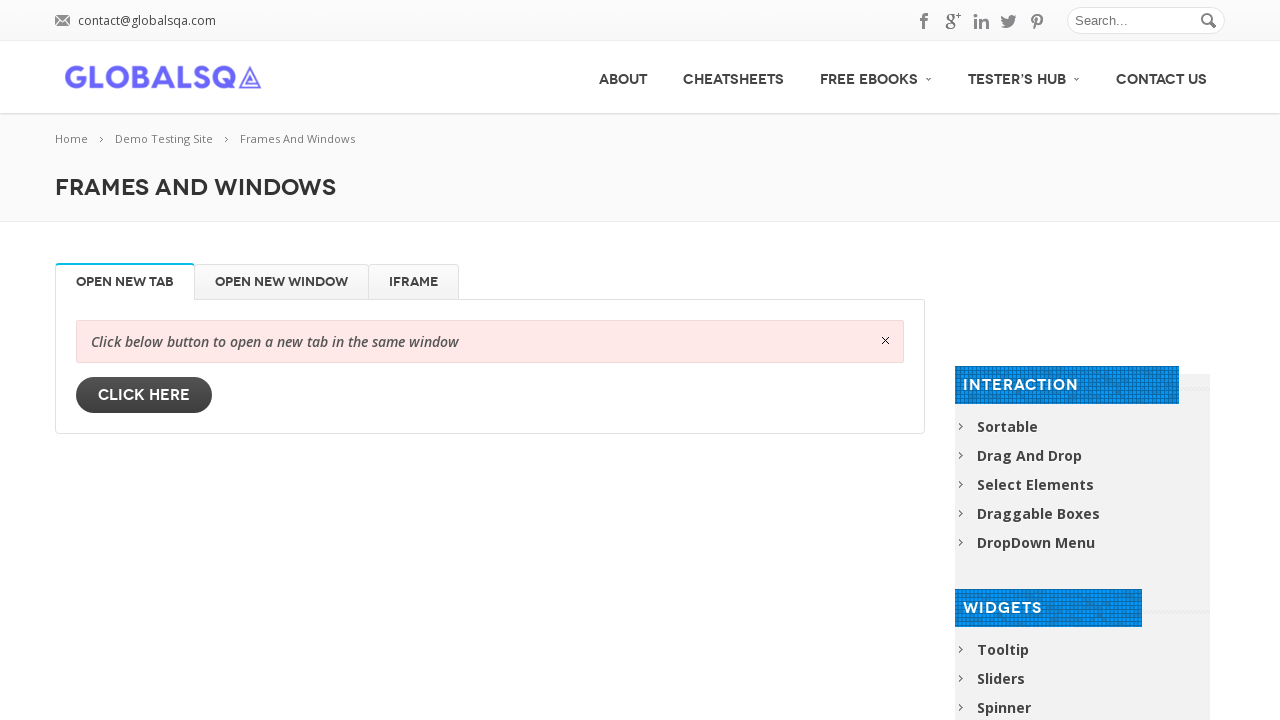

Switched to new window (last opened page)
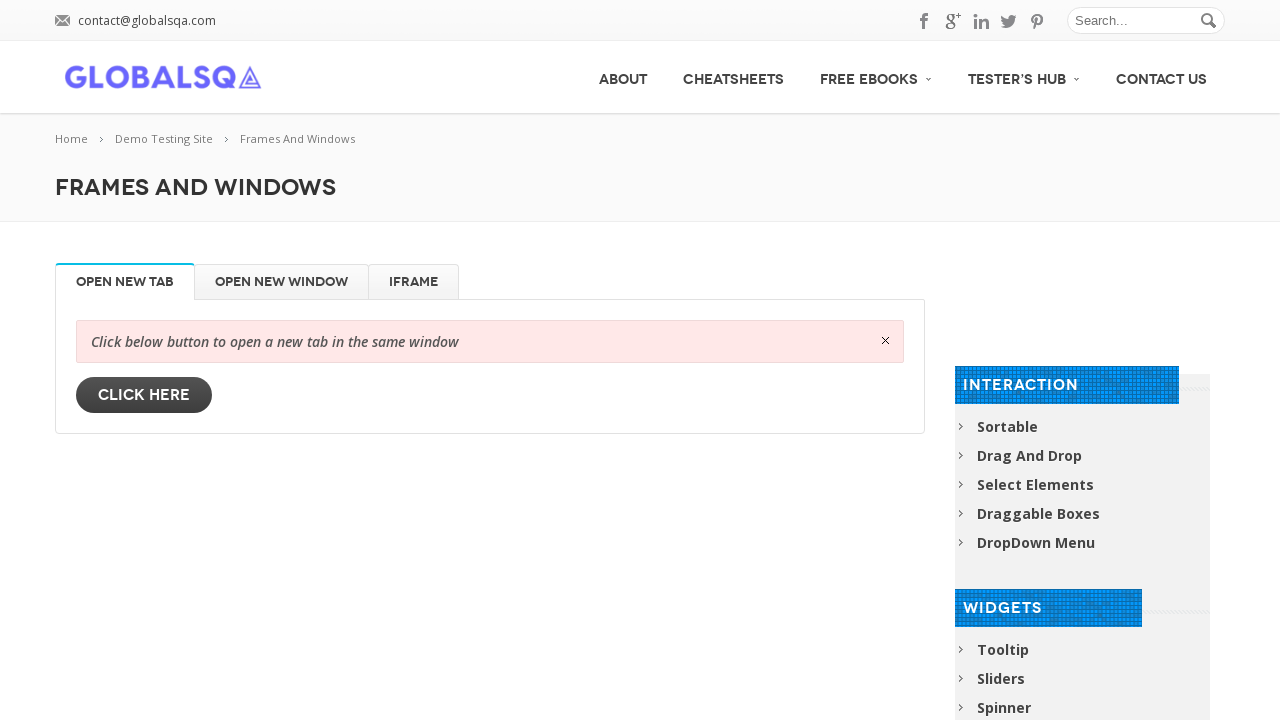

Waited for new window to fully load
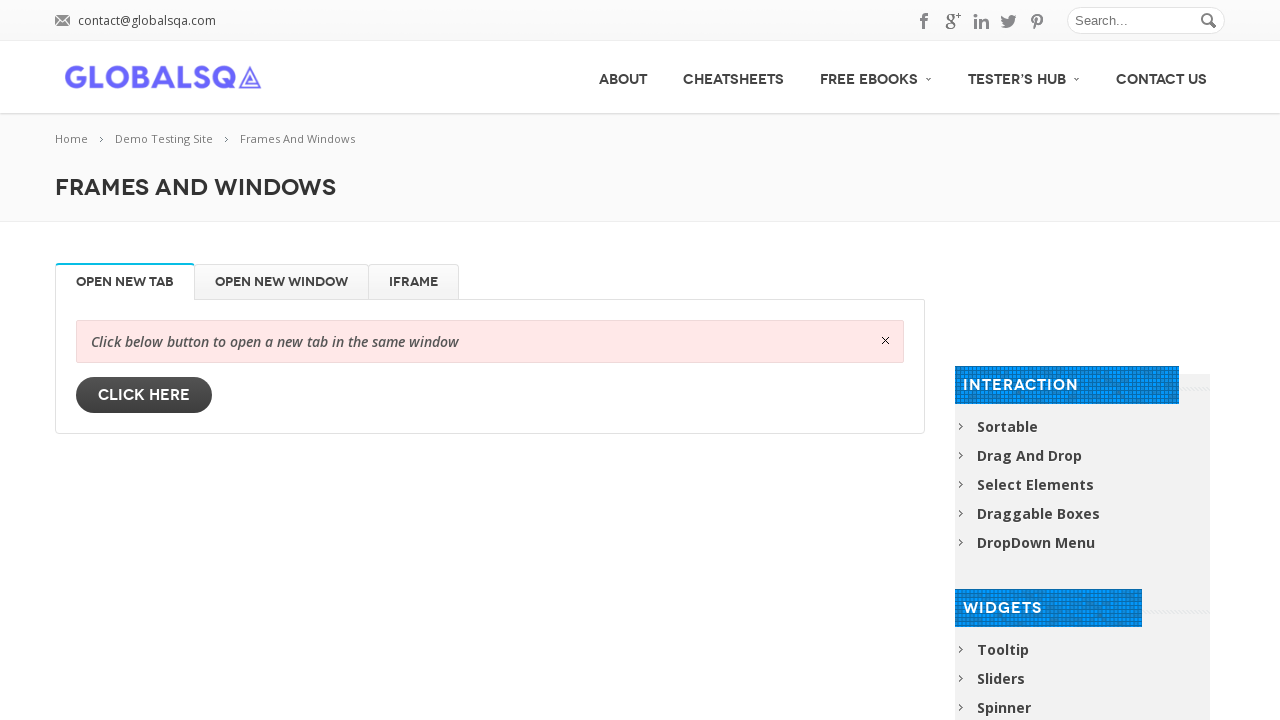

Retrieved new window title: 'Frames And Windows - GlobalSQA'
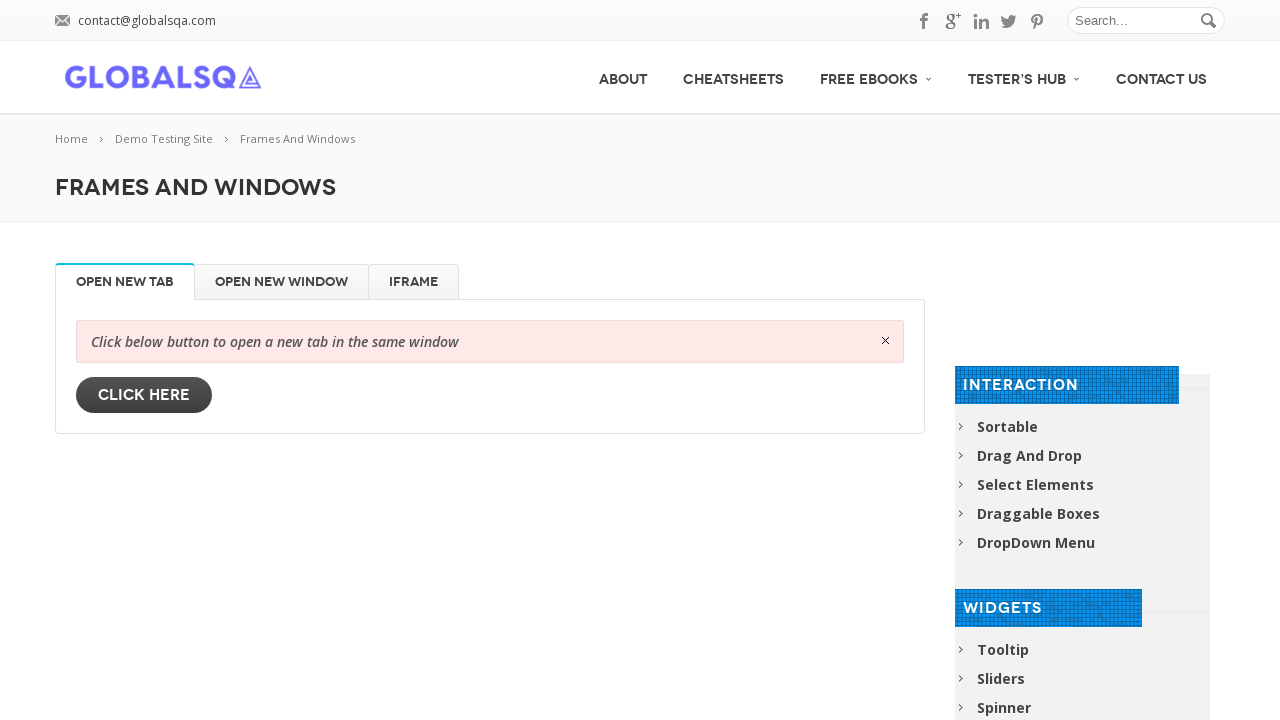

Switched back to main window (first page)
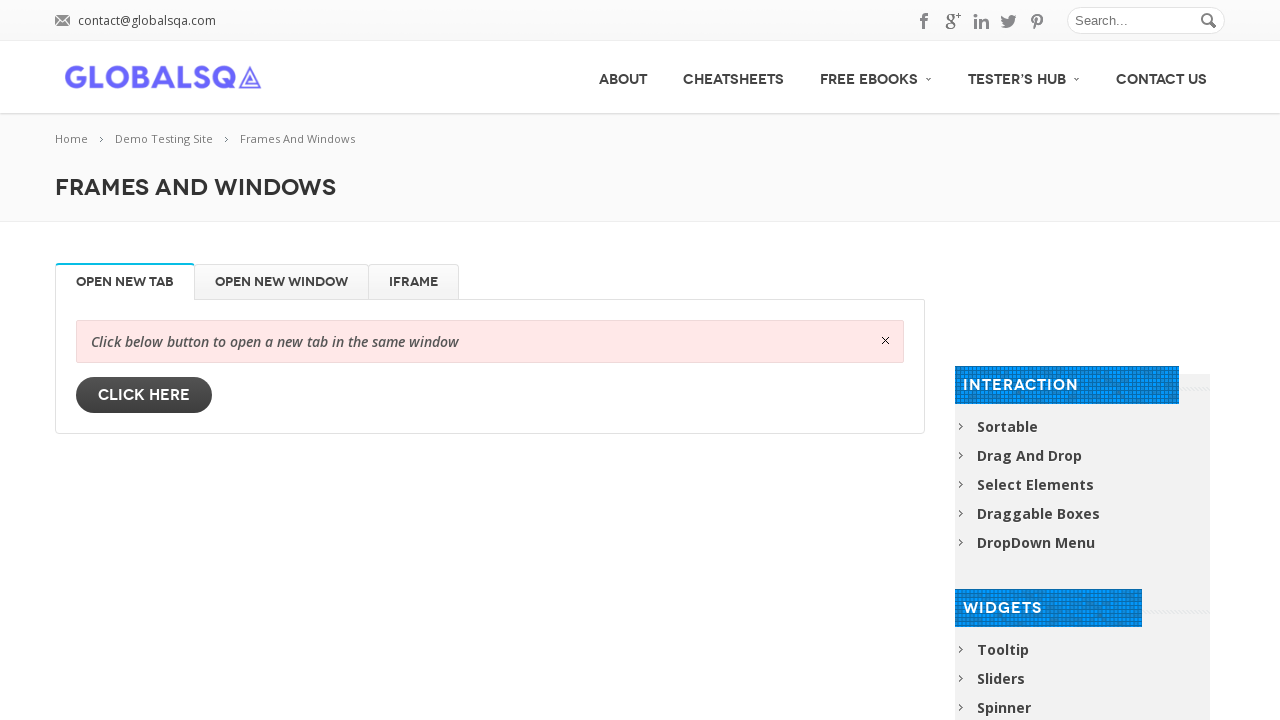

Retrieved main window title: 'Frames And Windows - GlobalSQA'
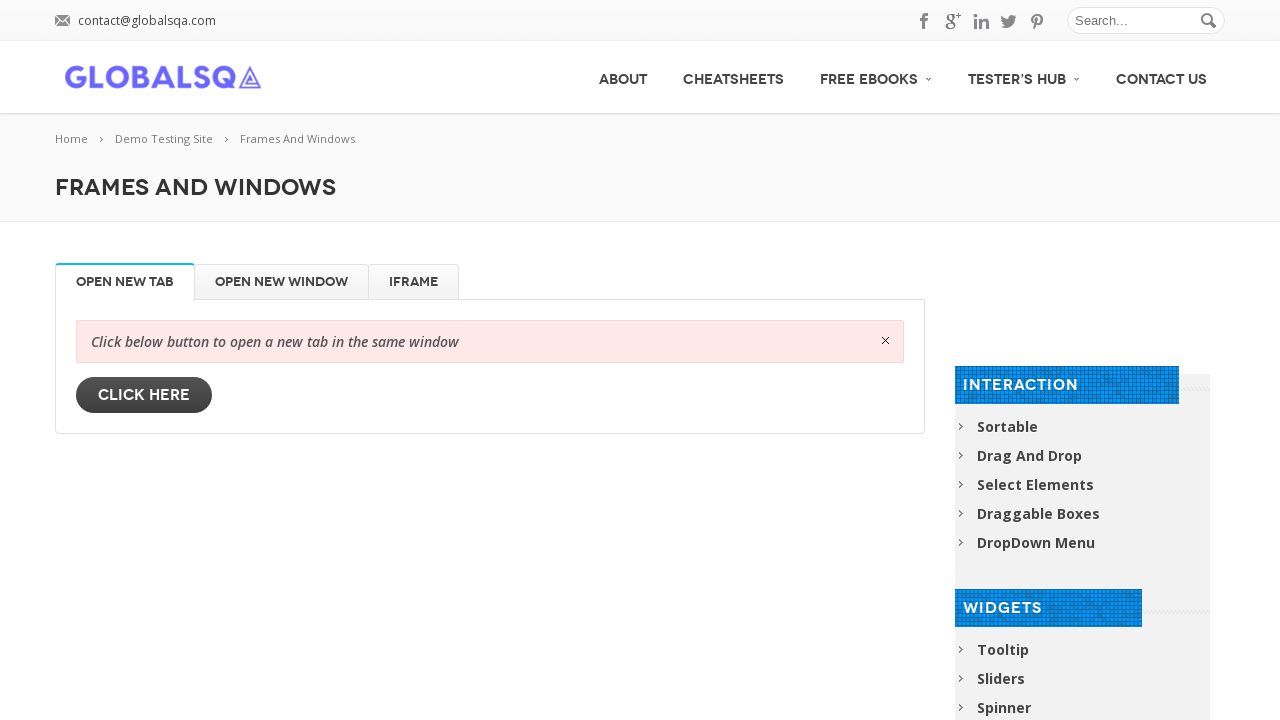

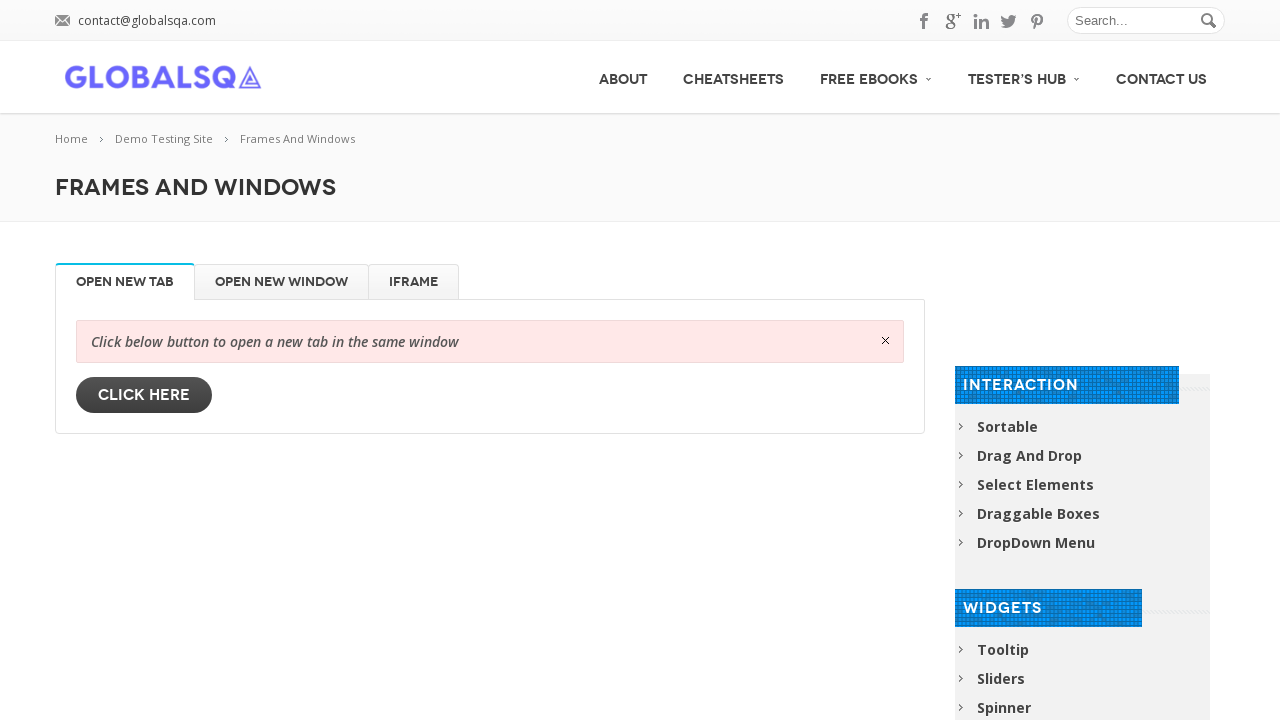